Tests a registration form by filling in first name, last name, and email fields, then submitting the form and verifying successful registration message

Starting URL: http://suninjuly.github.io/registration1.html

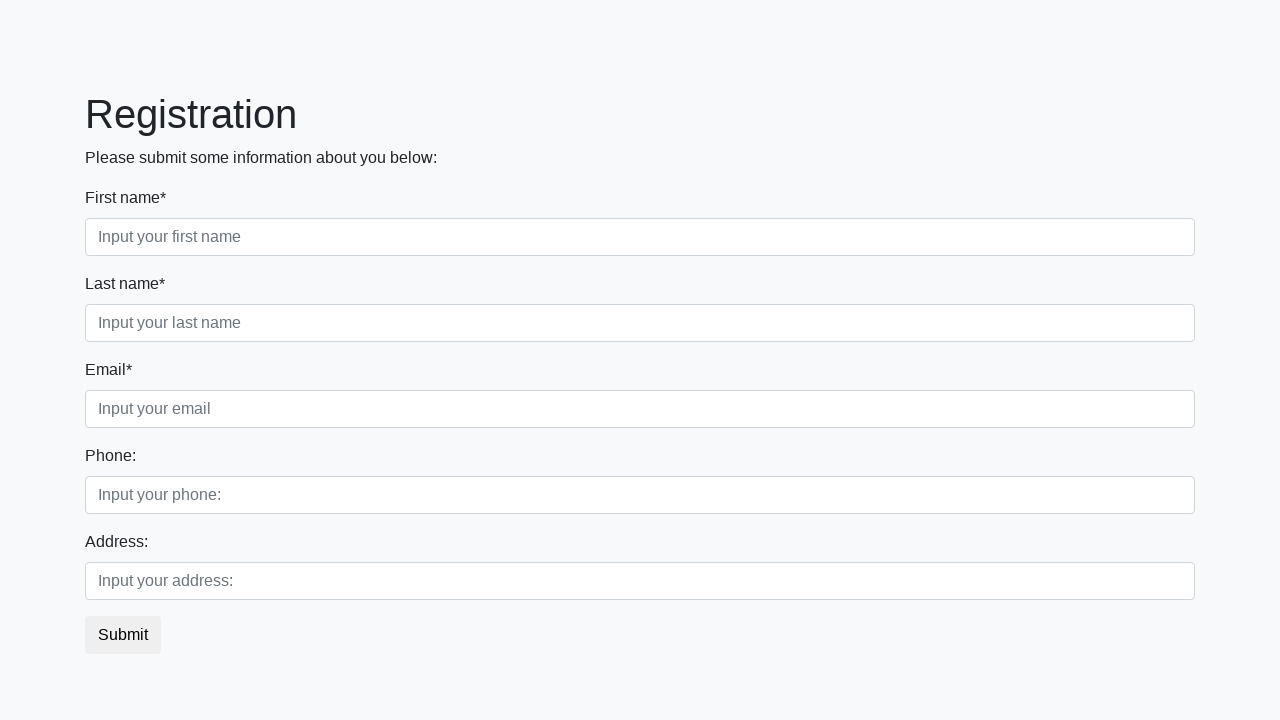

Filled first name field with 'Ivan' on [placeholder="Input your first name"]
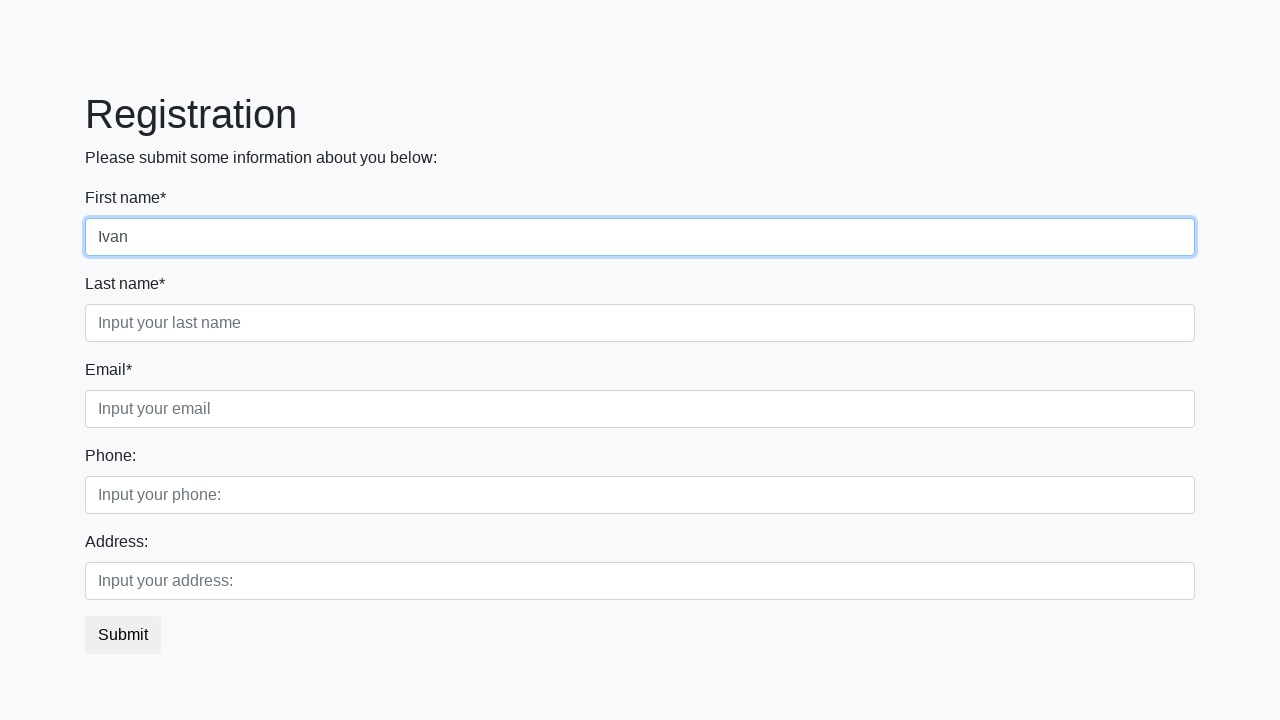

Filled last name field with 'Petrov' on [placeholder="Input your last name"]
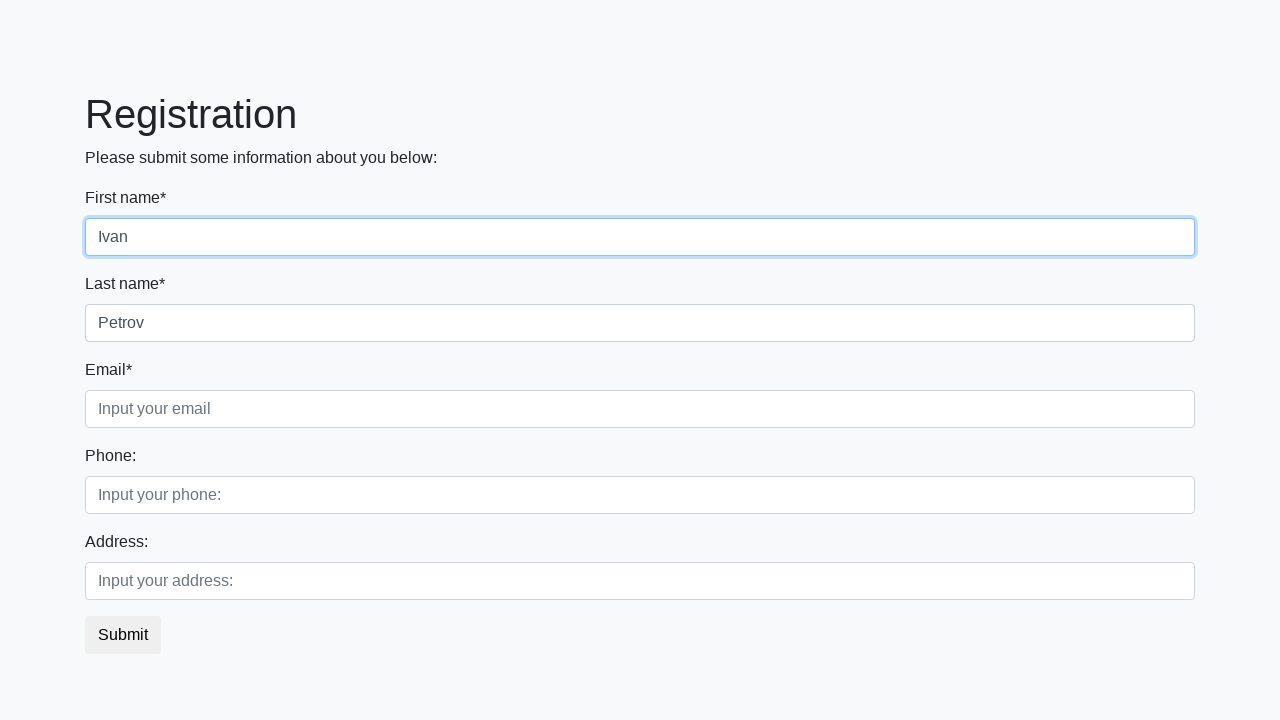

Filled email field with 'b@b.com' on [placeholder="Input your email"]
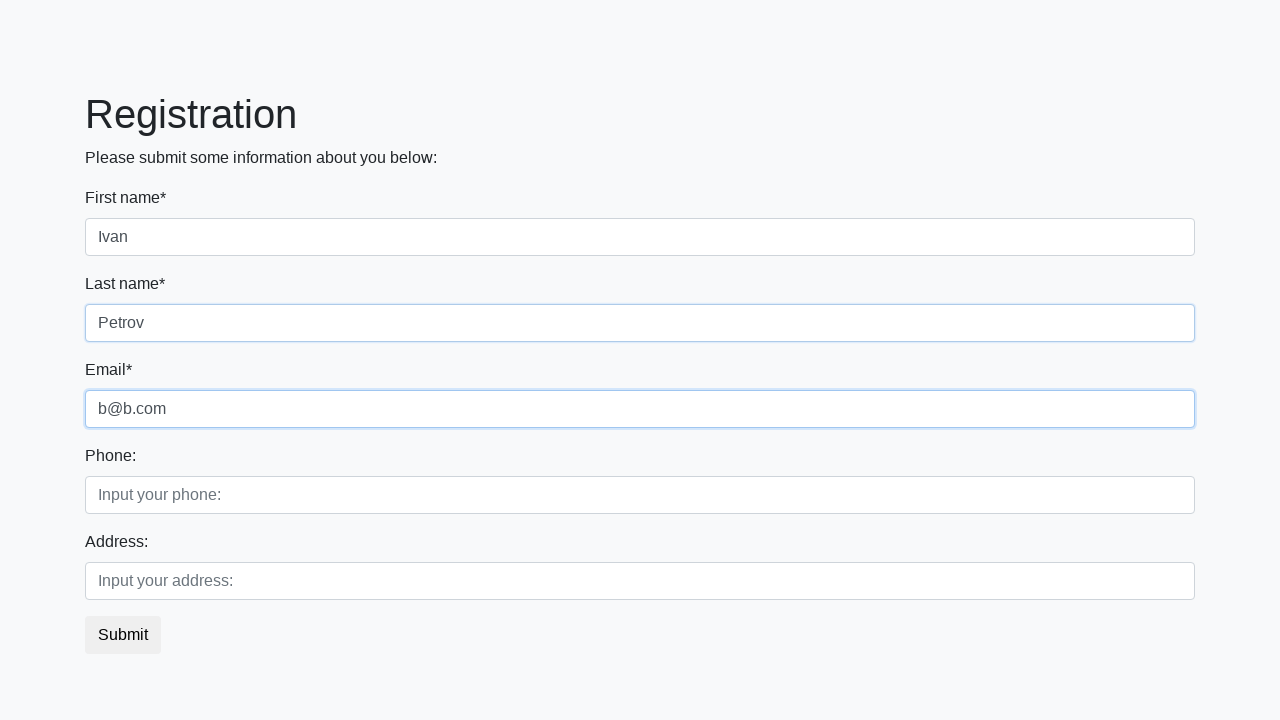

Clicked submit button to register at (123, 635) on button.btn
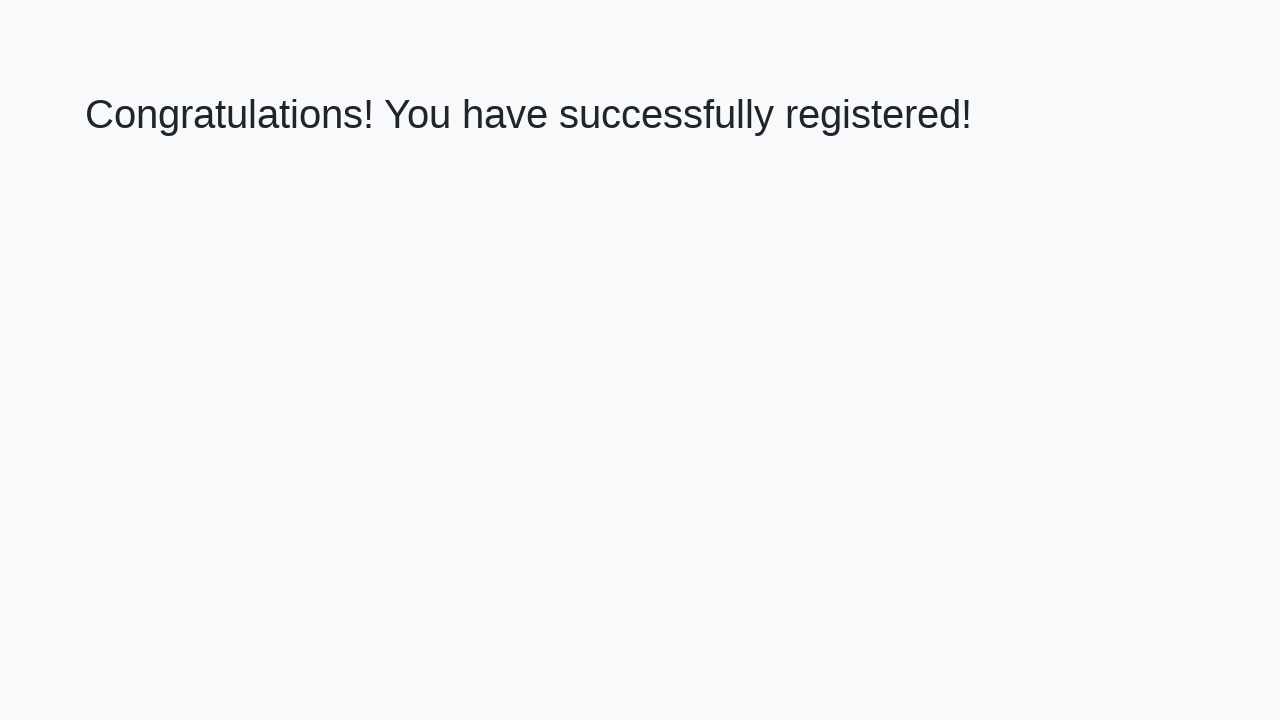

Success message element loaded
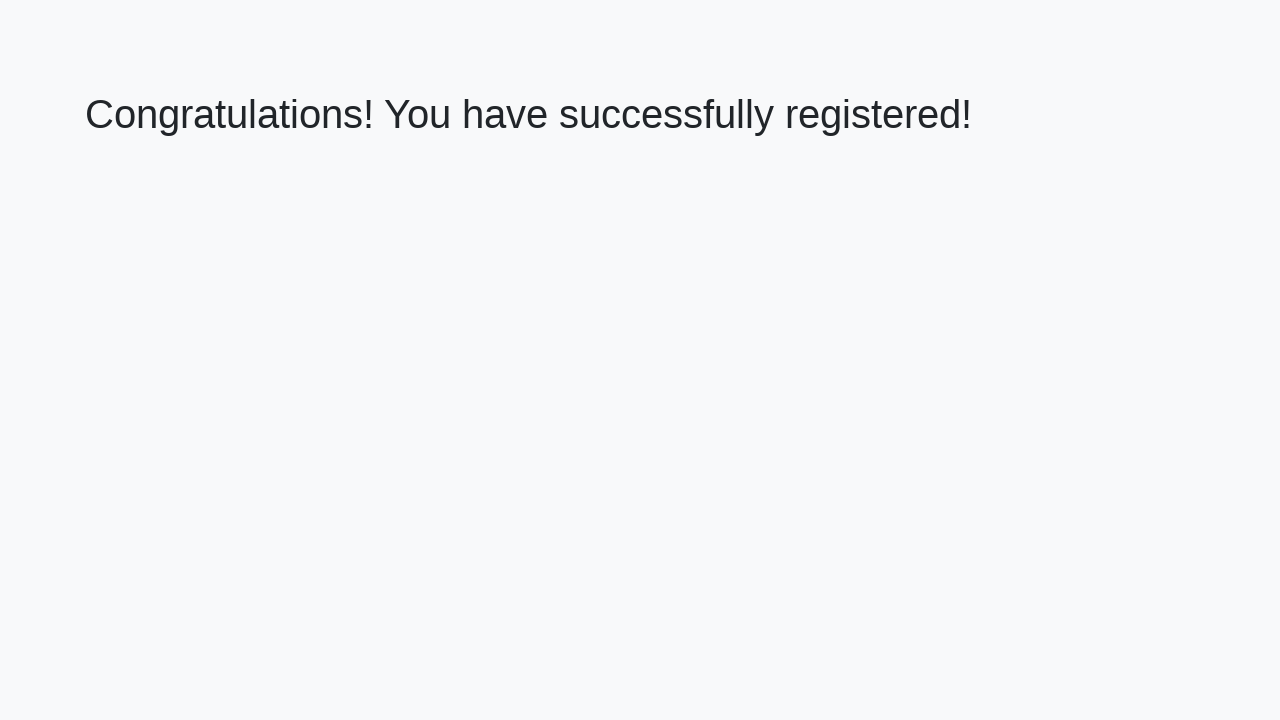

Retrieved success message text: 'Congratulations! You have successfully registered!'
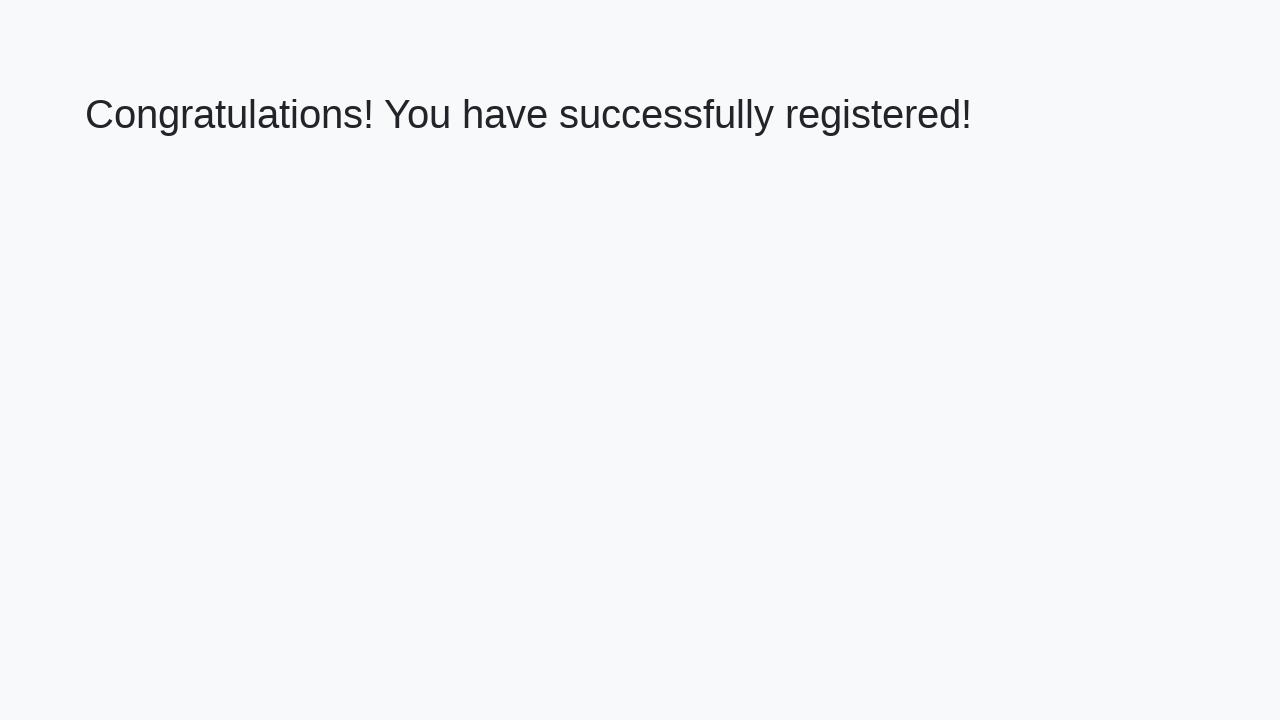

Verified successful registration message matches expected text
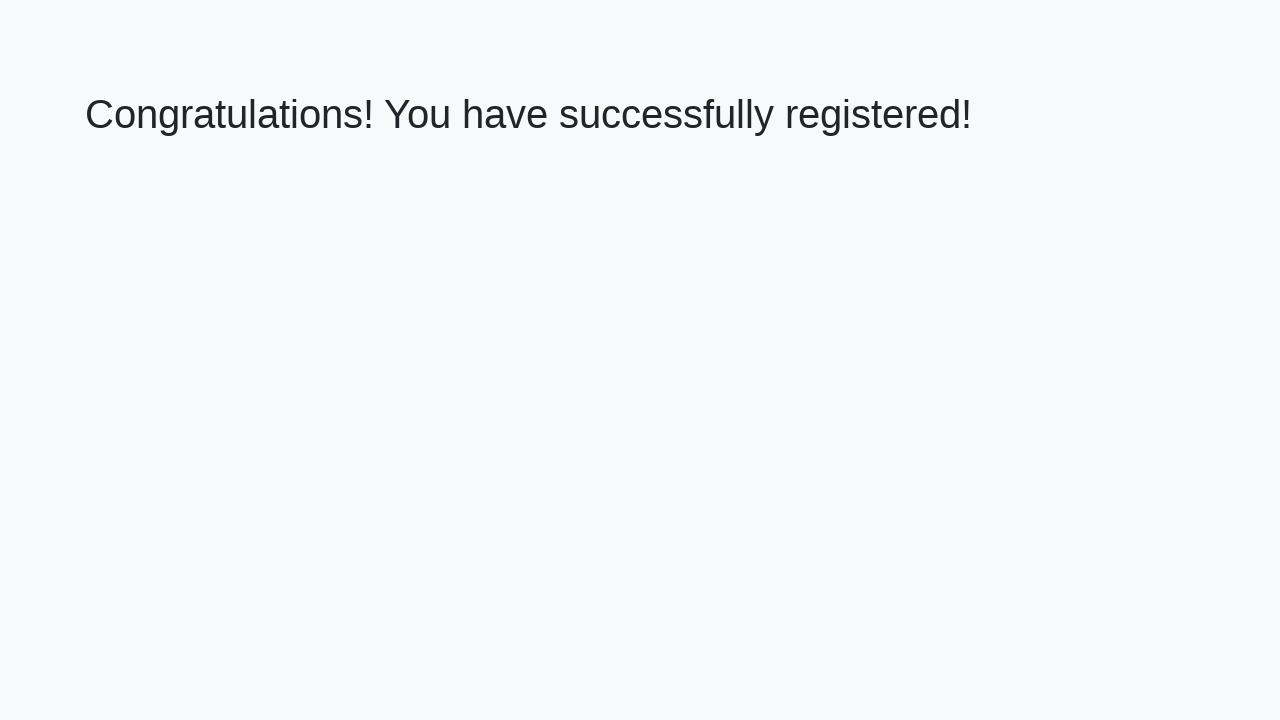

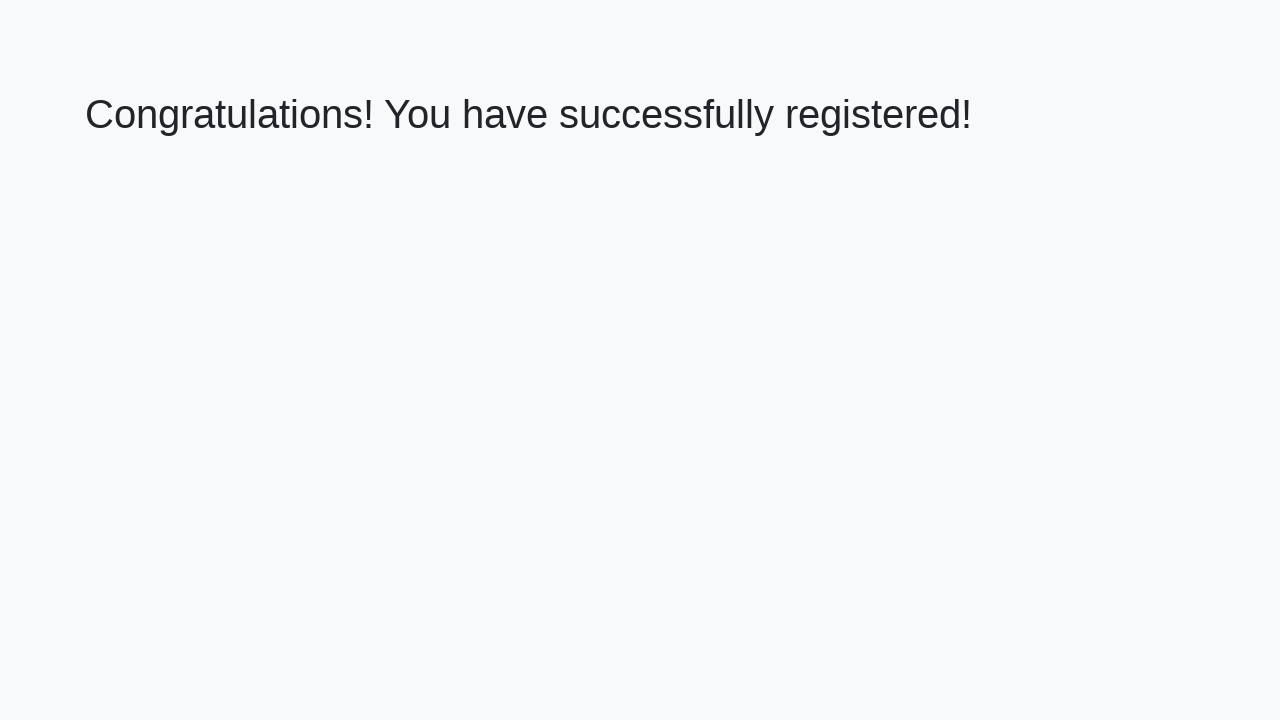